Selects an item from a dropdown and submits the form

Starting URL: http://www.eviltester.com/selenium/basic_html_form.html

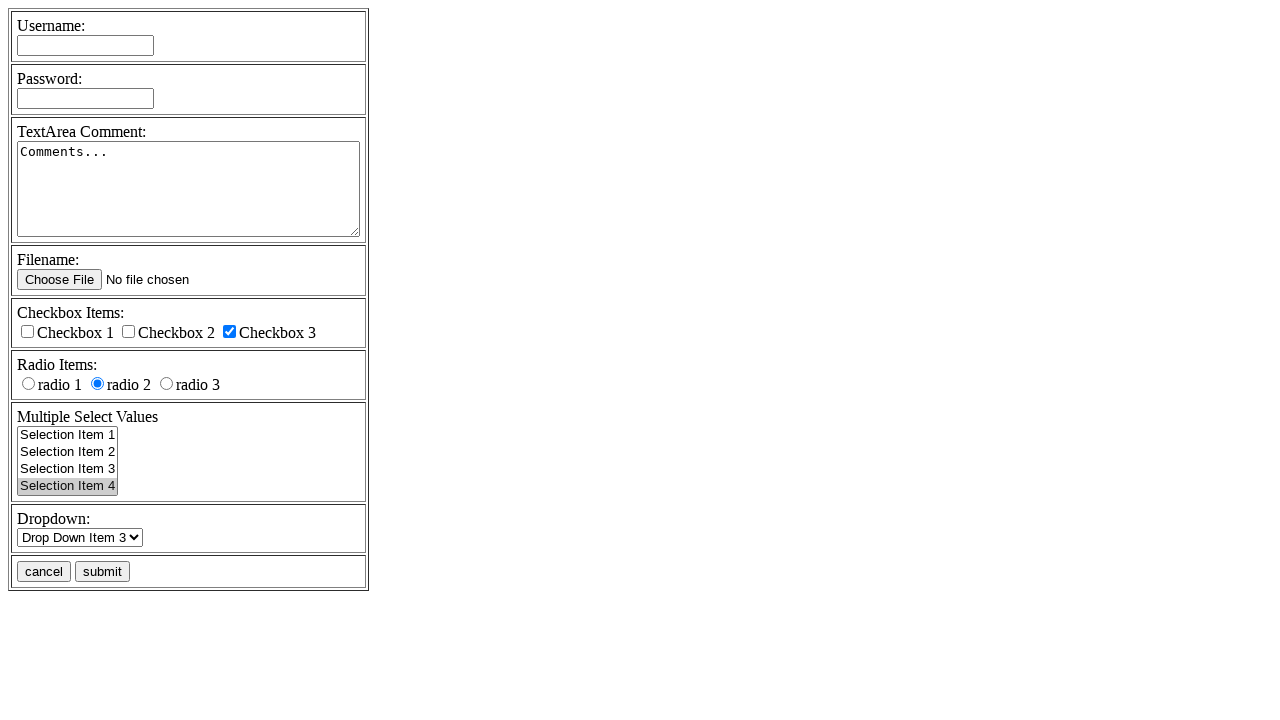

Navigated to basic HTML form page
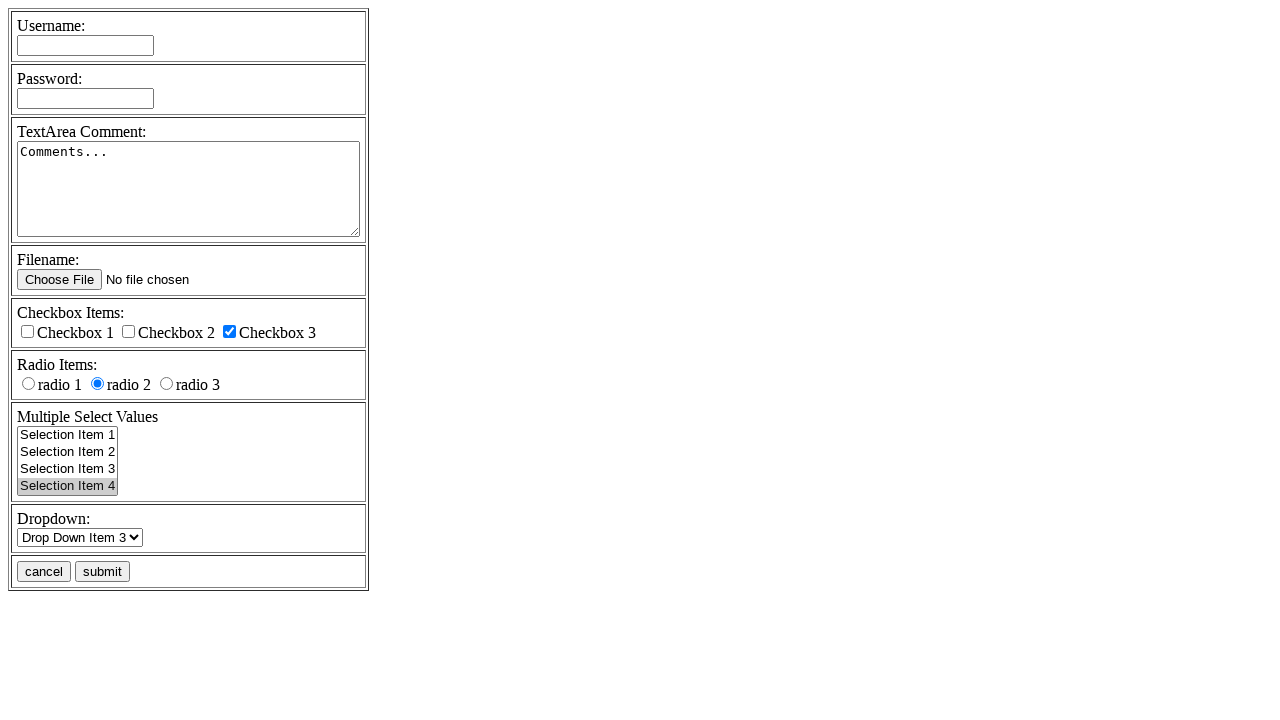

Selected 'Drop Down Item 1' from dropdown on select[name='dropdown']
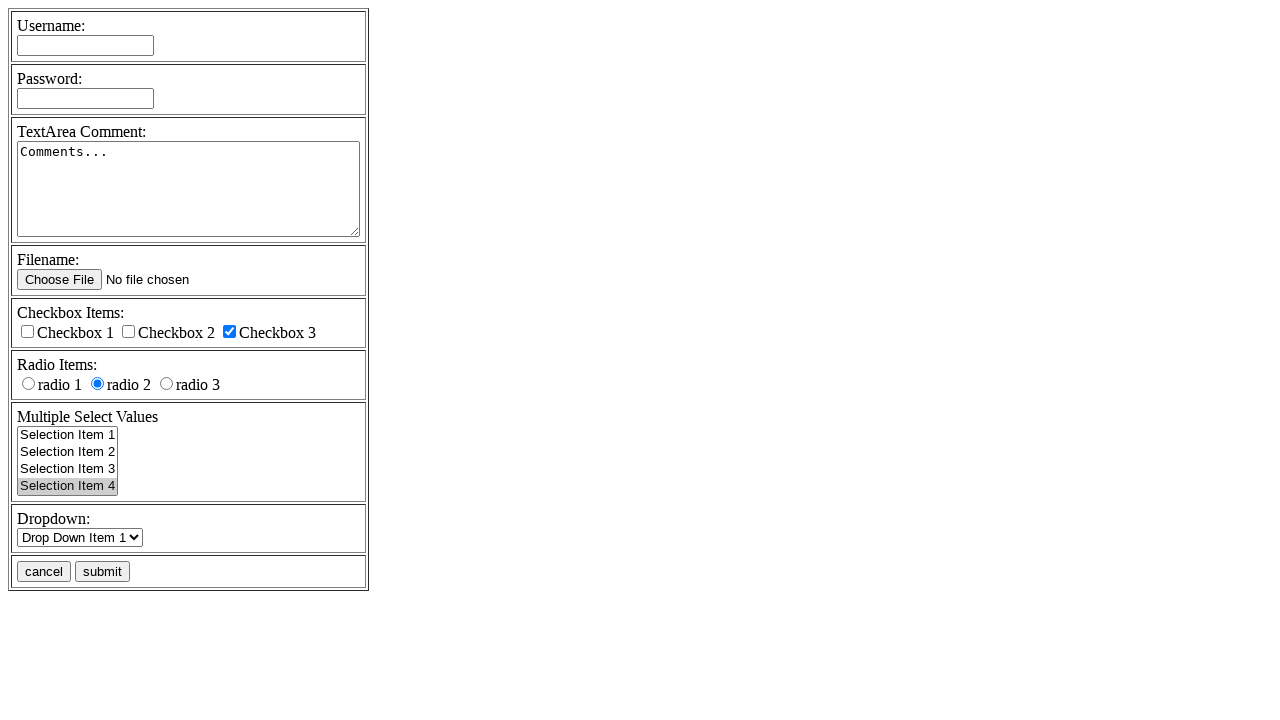

Clicked submit button to submit form at (102, 572) on input[name='submitbutton'][value='submit']
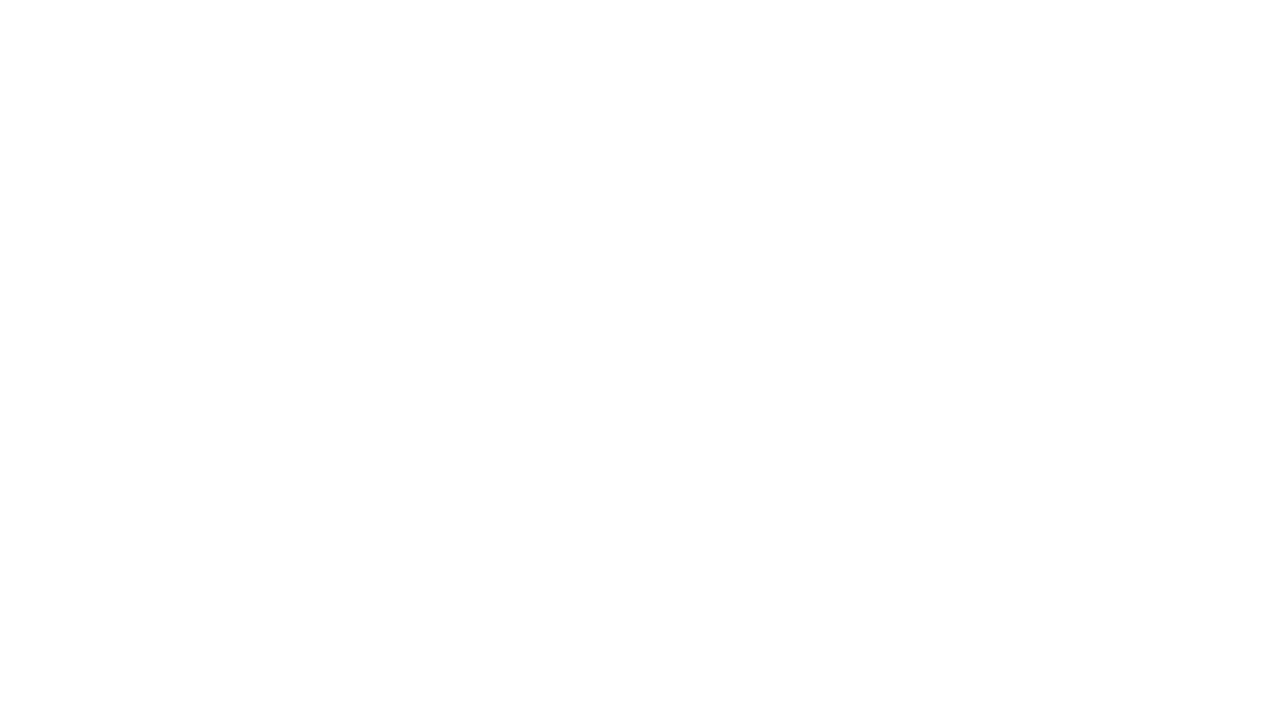

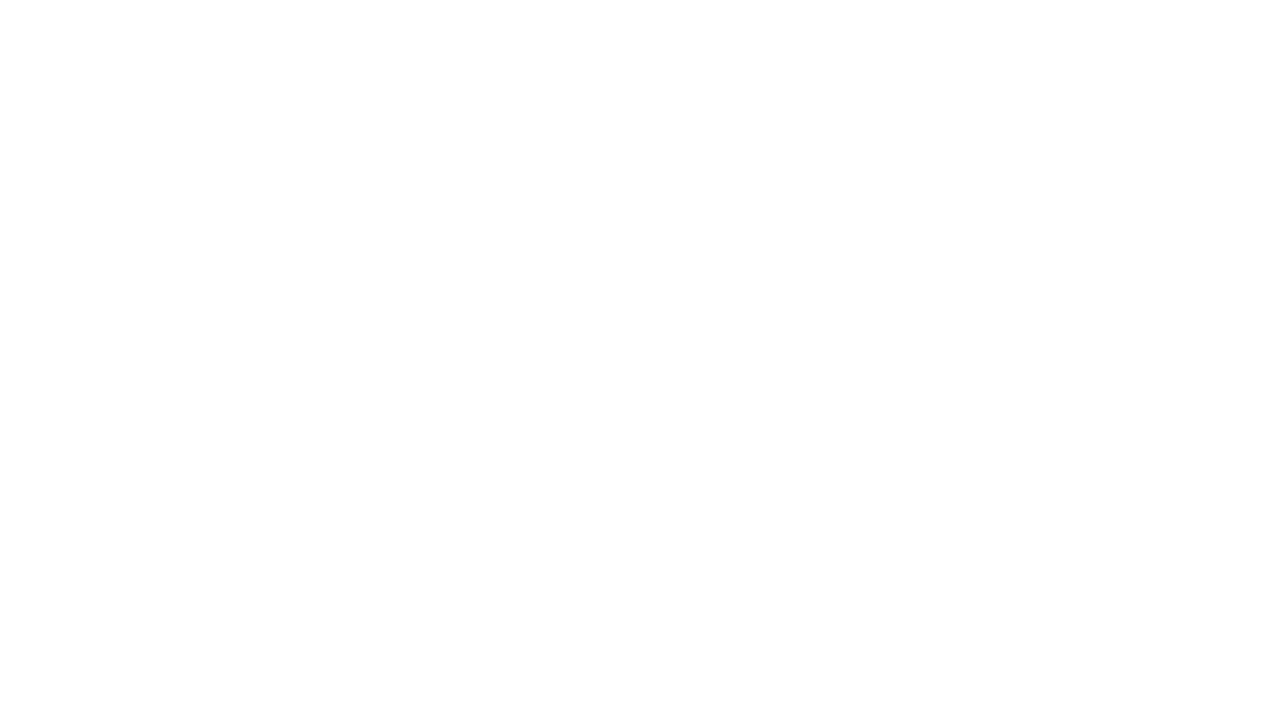